Tests that a todo item is removed when an empty text string is entered while editing.

Starting URL: https://demo.playwright.dev/todomvc

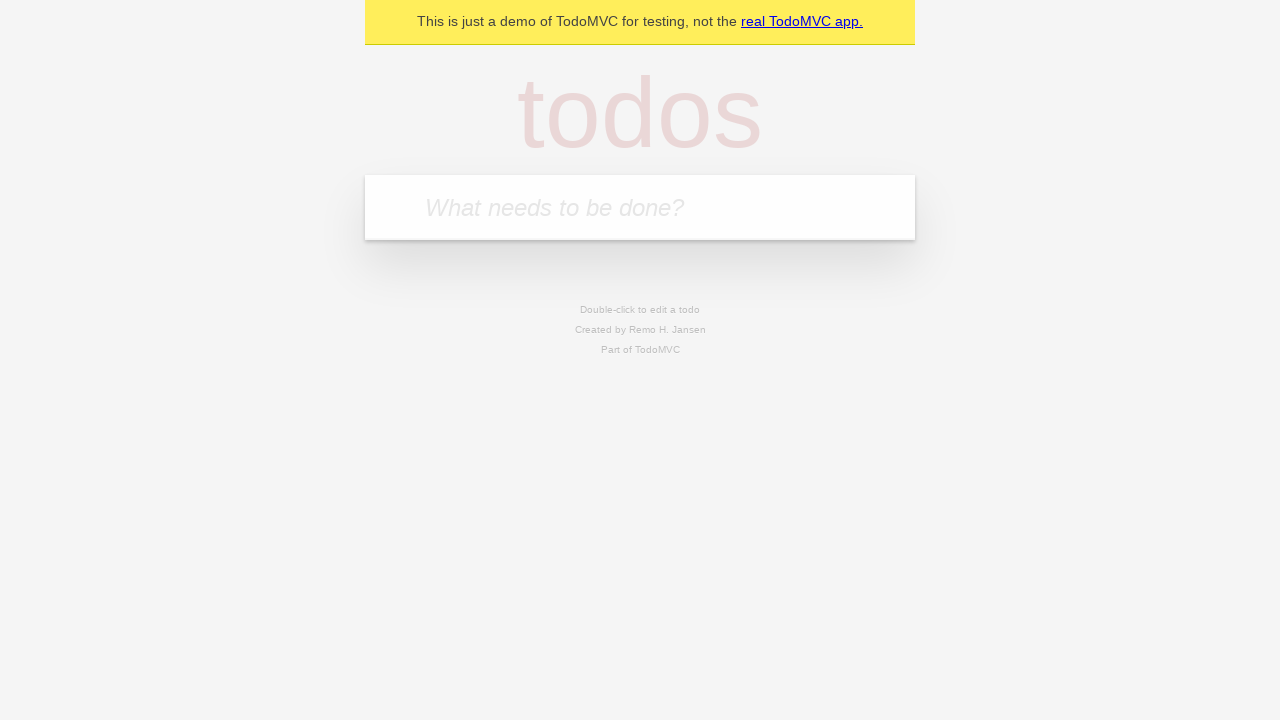

Located the todo input field
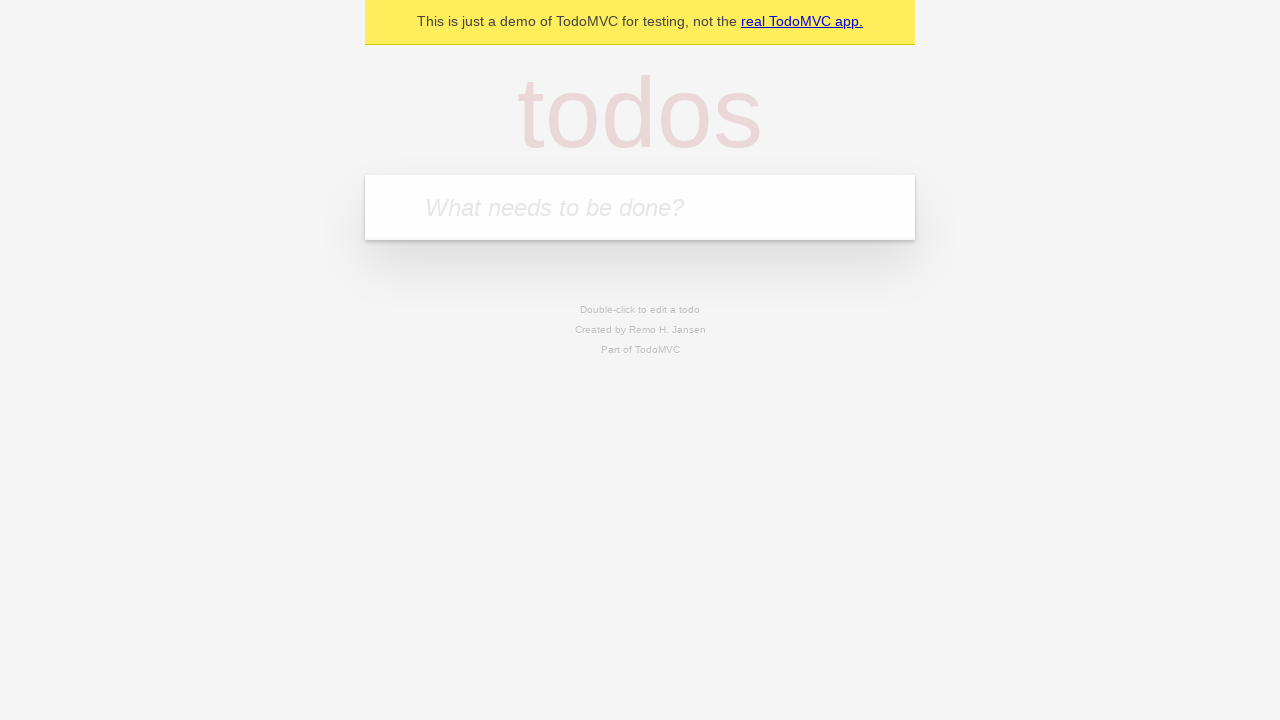

Filled first todo with 'buy some cheese' on internal:attr=[placeholder="What needs to be done?"i]
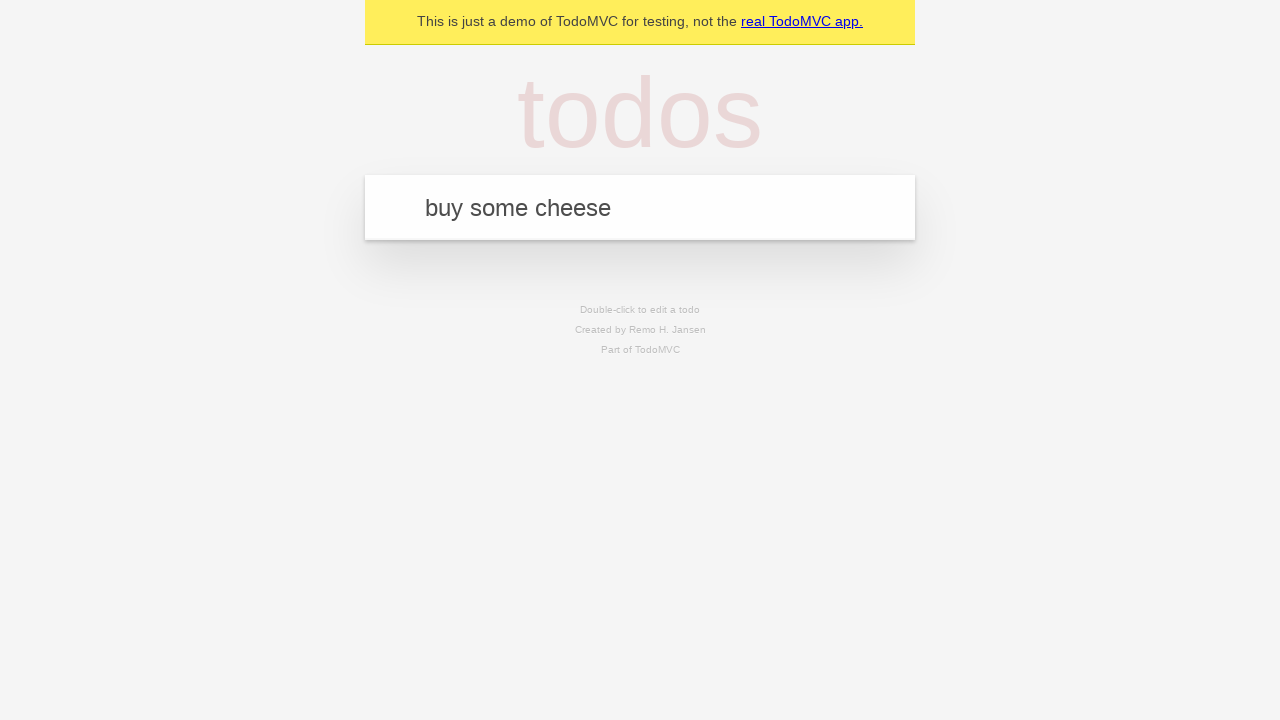

Pressed Enter to add first todo on internal:attr=[placeholder="What needs to be done?"i]
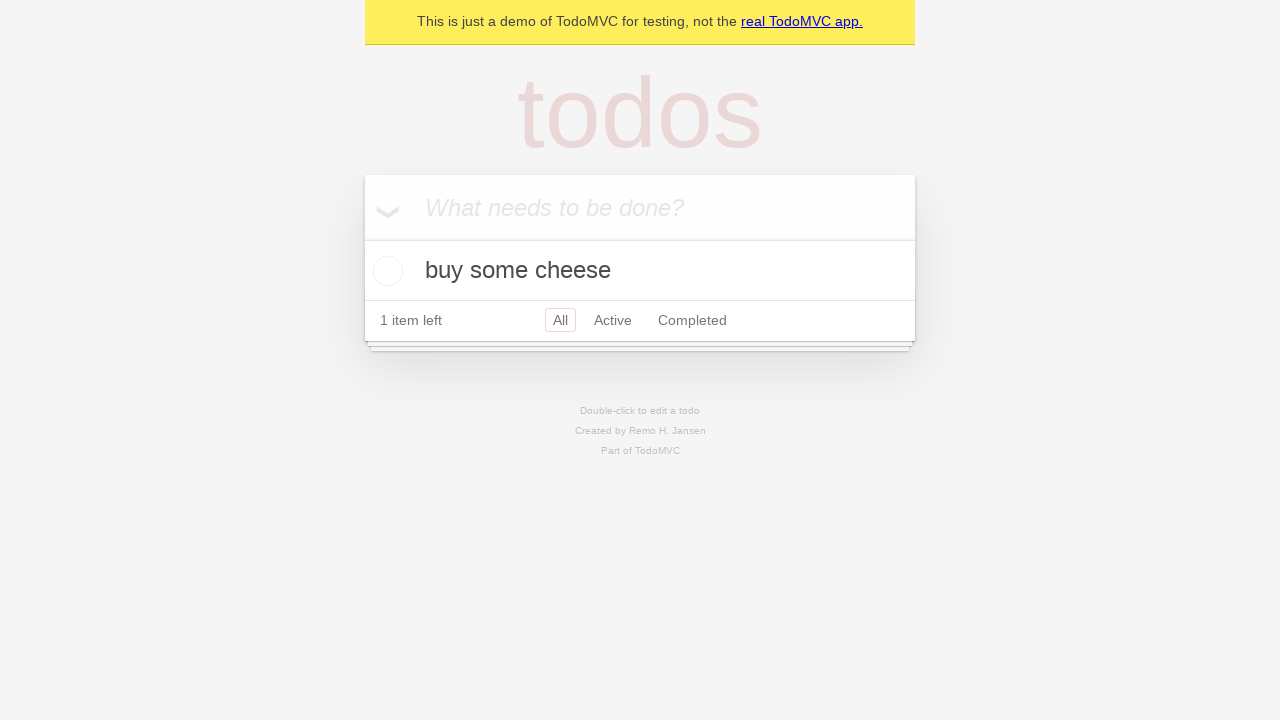

Filled second todo with 'feed the cat' on internal:attr=[placeholder="What needs to be done?"i]
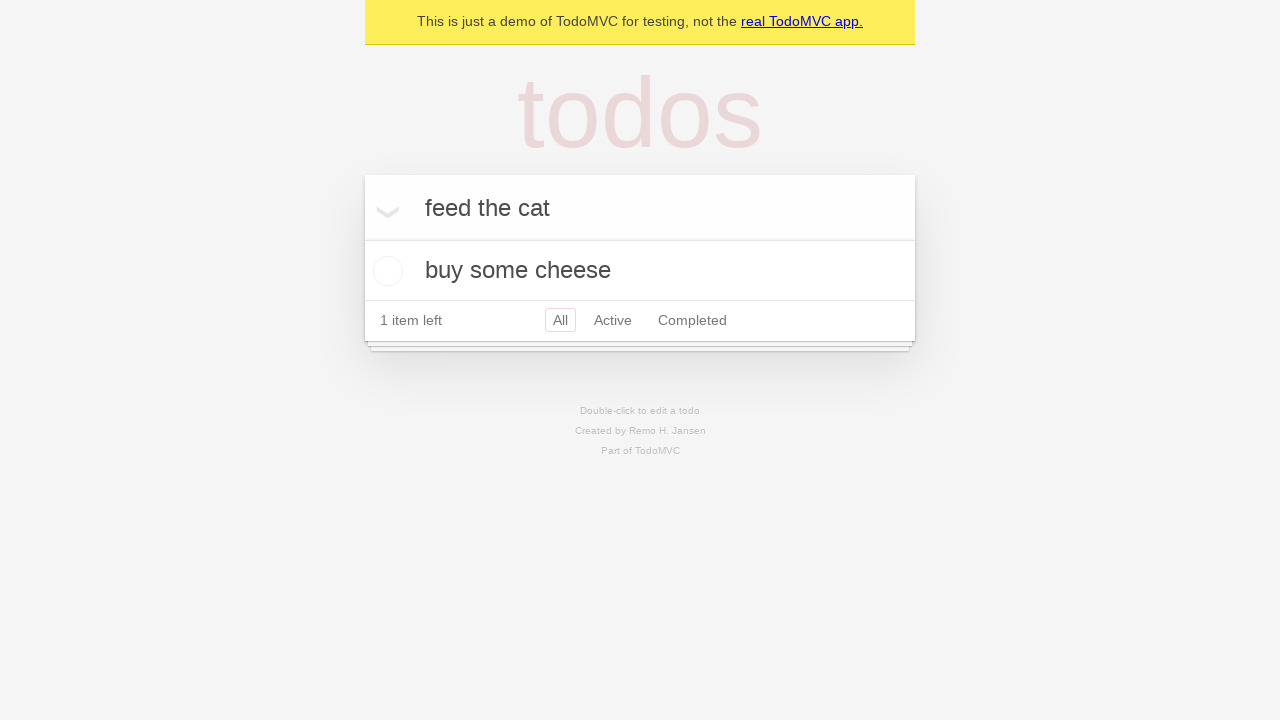

Pressed Enter to add second todo on internal:attr=[placeholder="What needs to be done?"i]
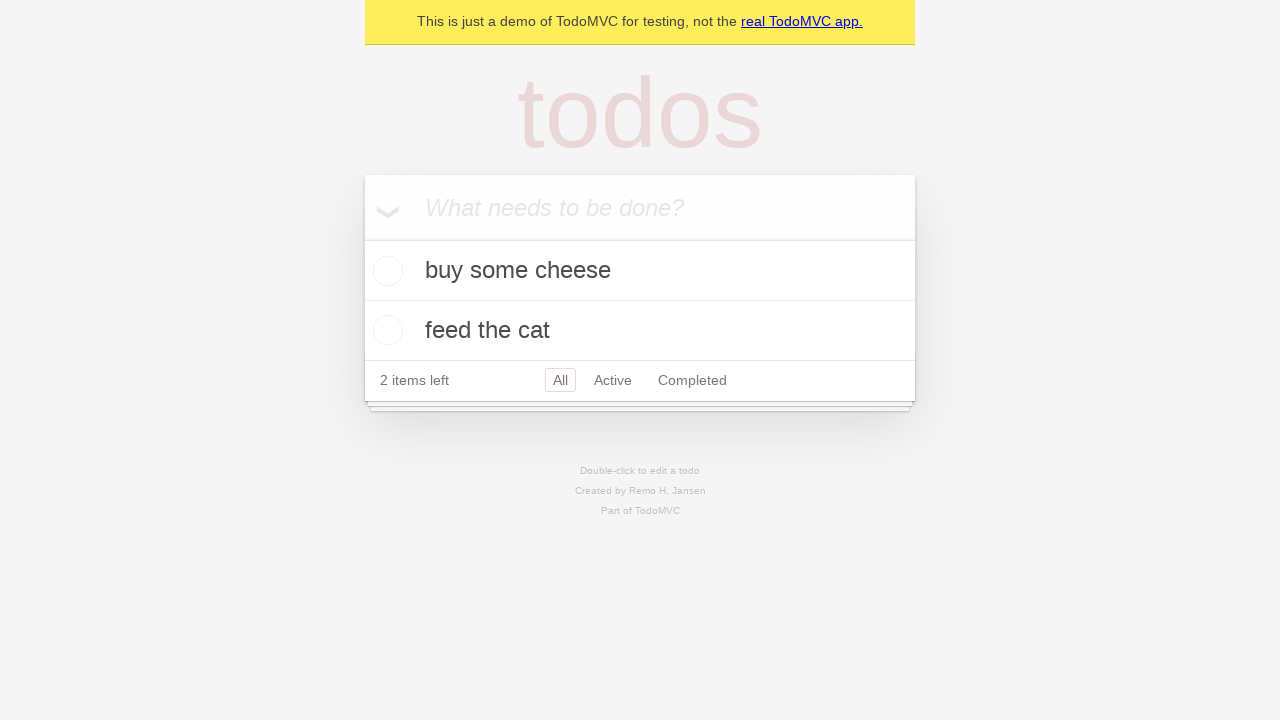

Filled third todo with 'book a doctors appointment' on internal:attr=[placeholder="What needs to be done?"i]
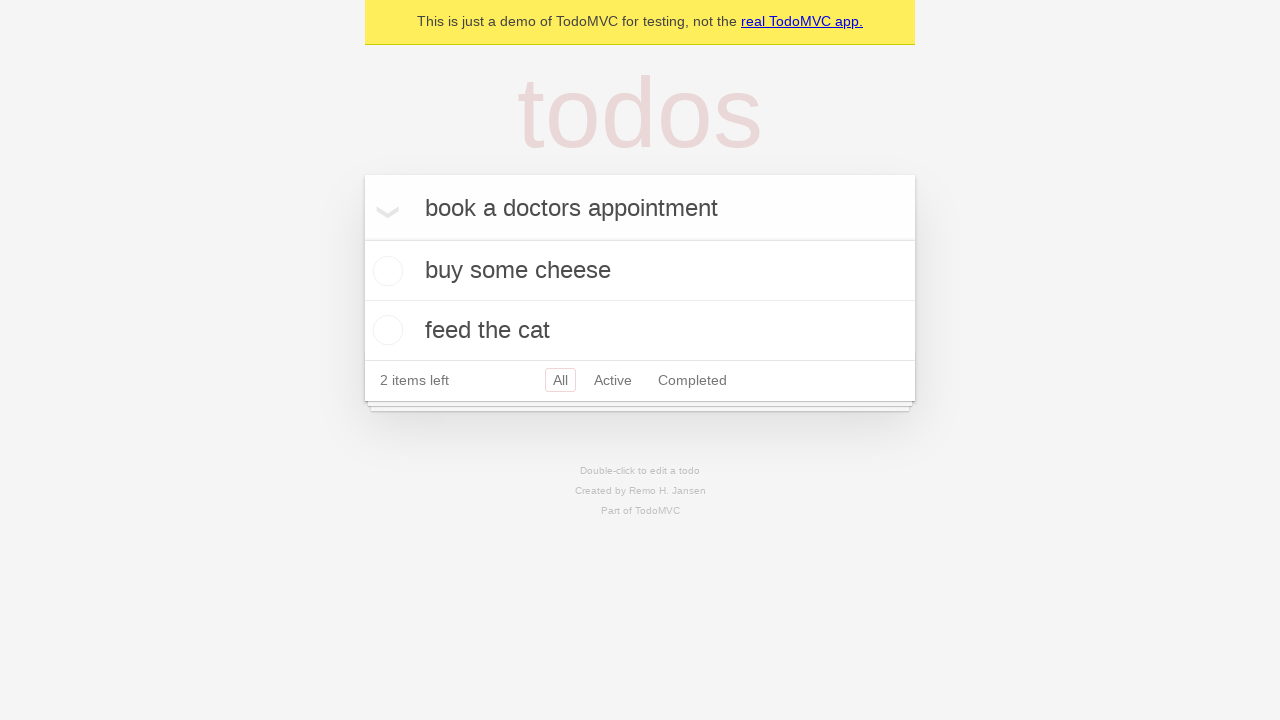

Pressed Enter to add third todo on internal:attr=[placeholder="What needs to be done?"i]
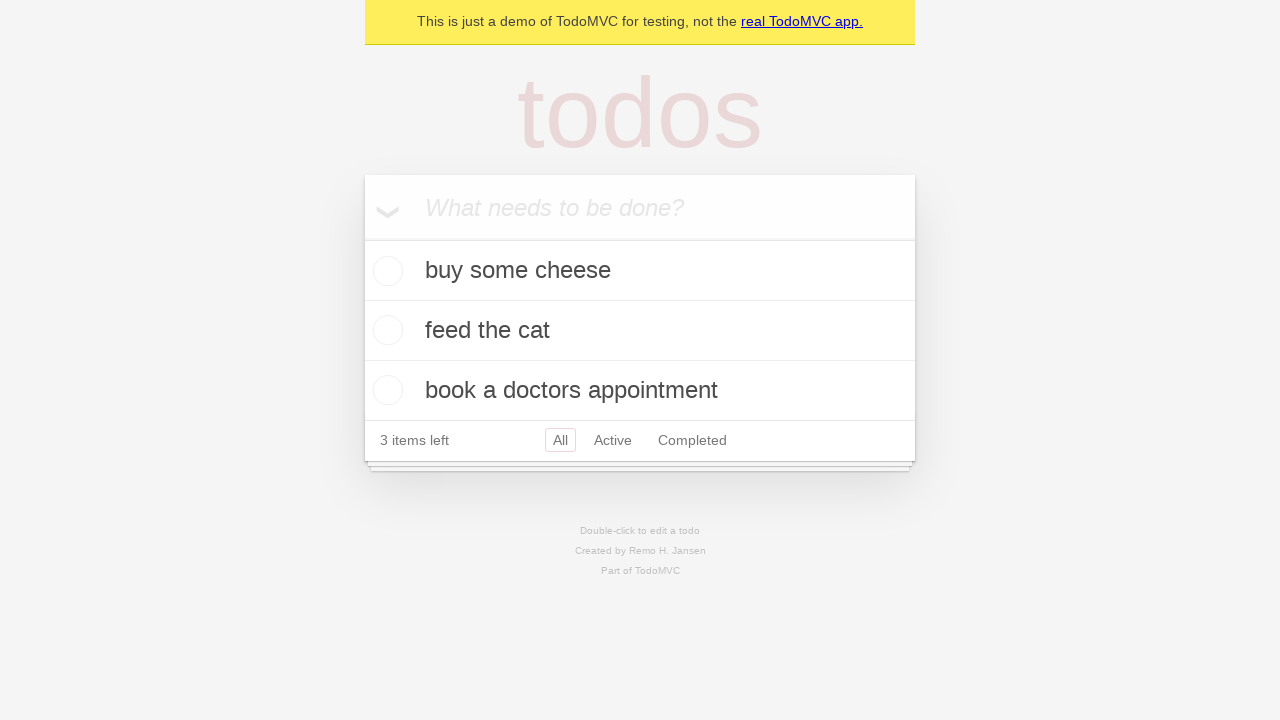

Located all todo items
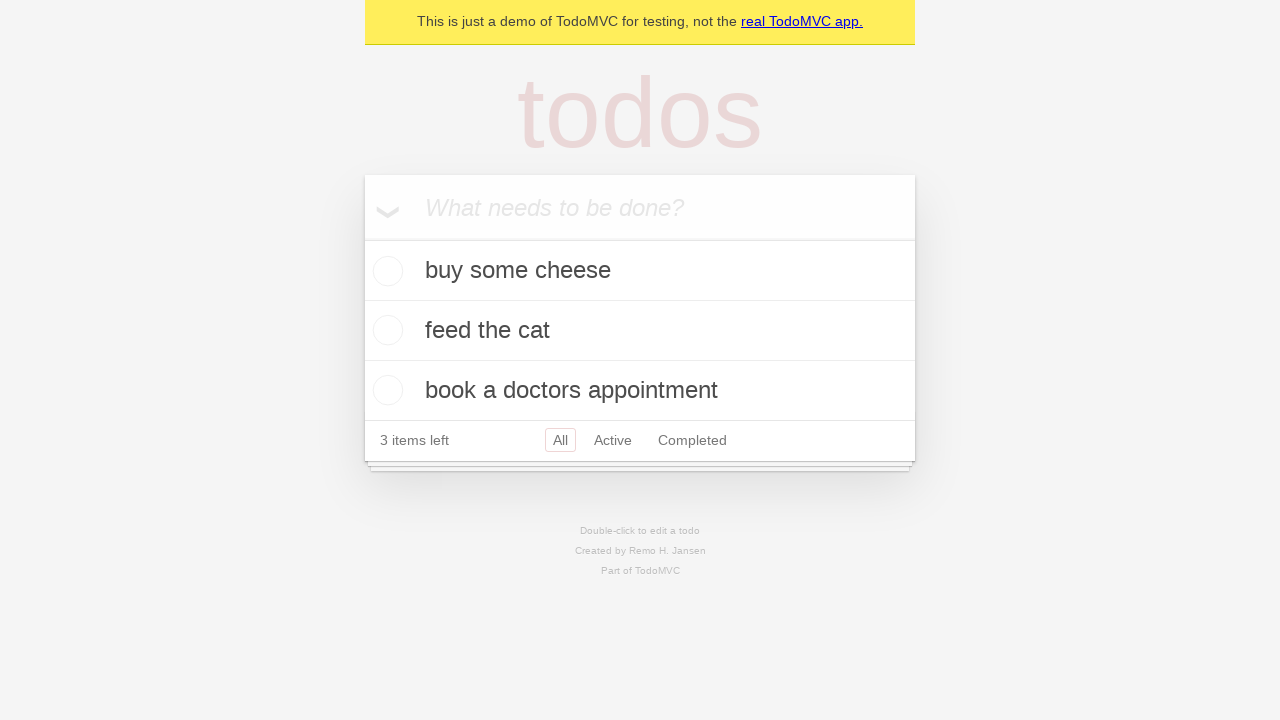

Double-clicked second todo item to enter edit mode at (640, 331) on internal:testid=[data-testid="todo-item"s] >> nth=1
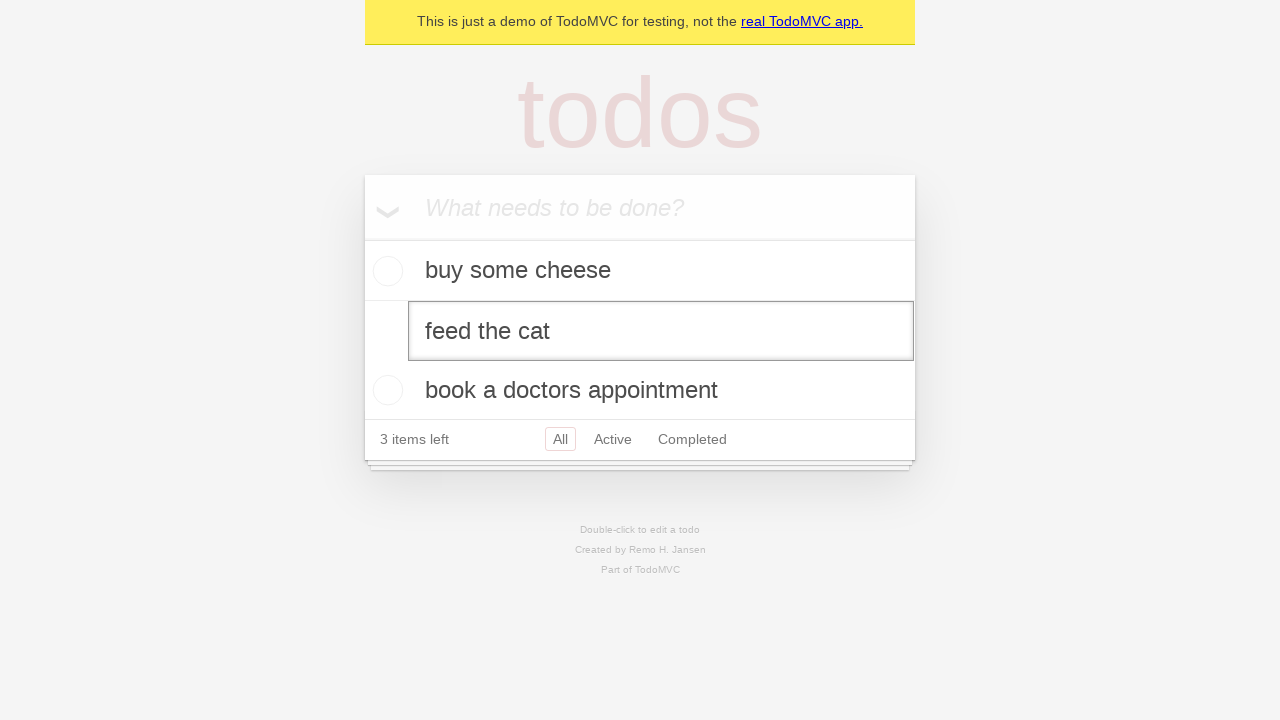

Cleared the edit field to empty string on internal:testid=[data-testid="todo-item"s] >> nth=1 >> .edit
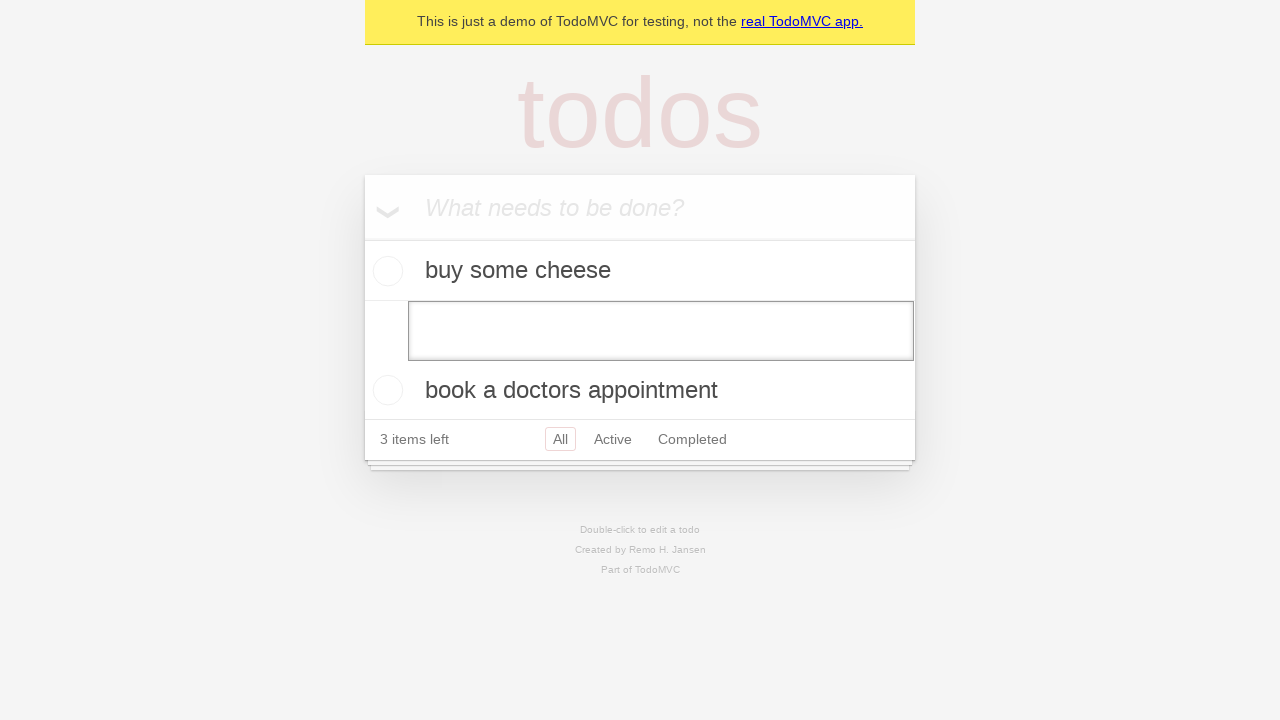

Pressed Enter to submit empty edit, removing the todo item on internal:testid=[data-testid="todo-item"s] >> nth=1 >> .edit
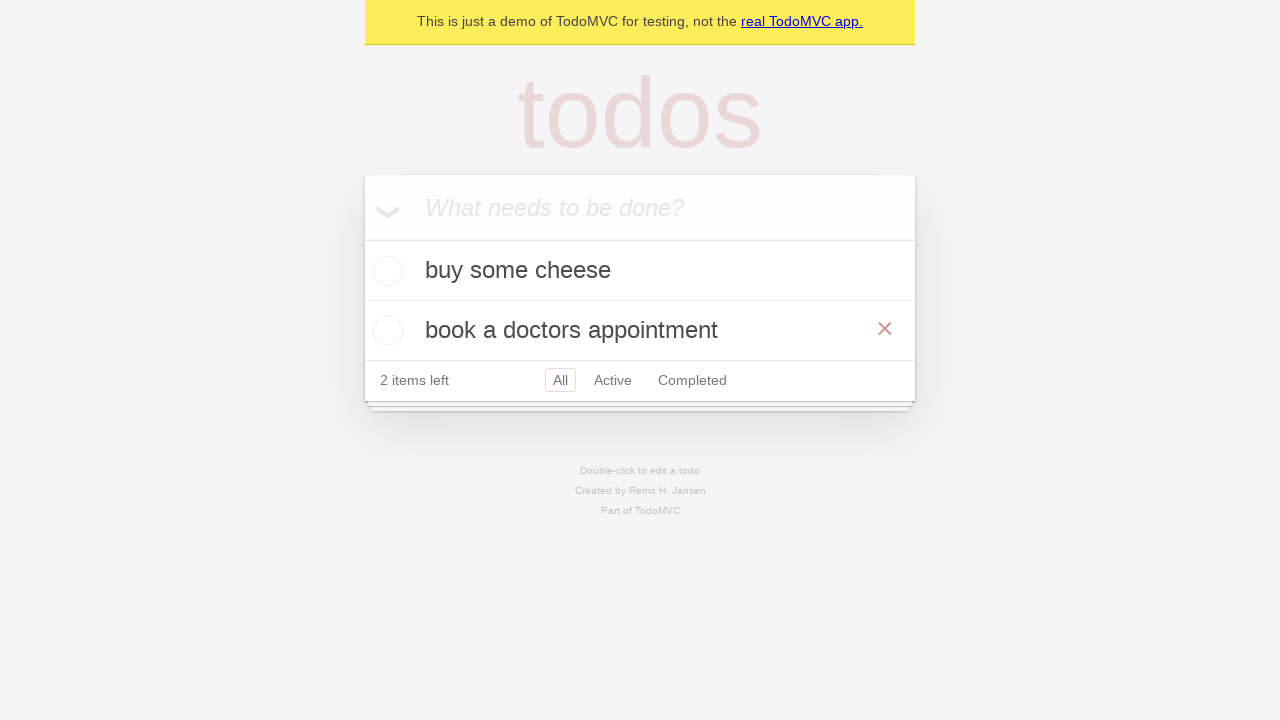

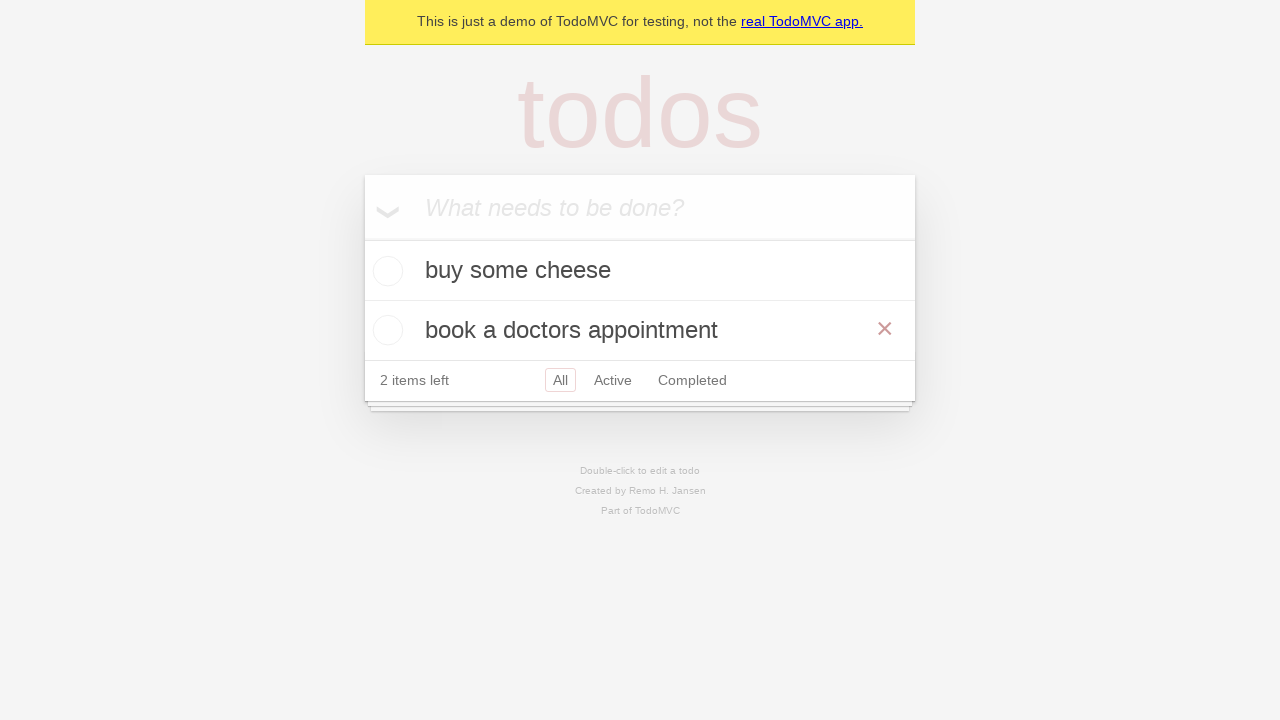